Tests file upload and download functionality on a demo page by uploading a text file and downloading a sample file

Starting URL: https://demoqa.com/upload-download

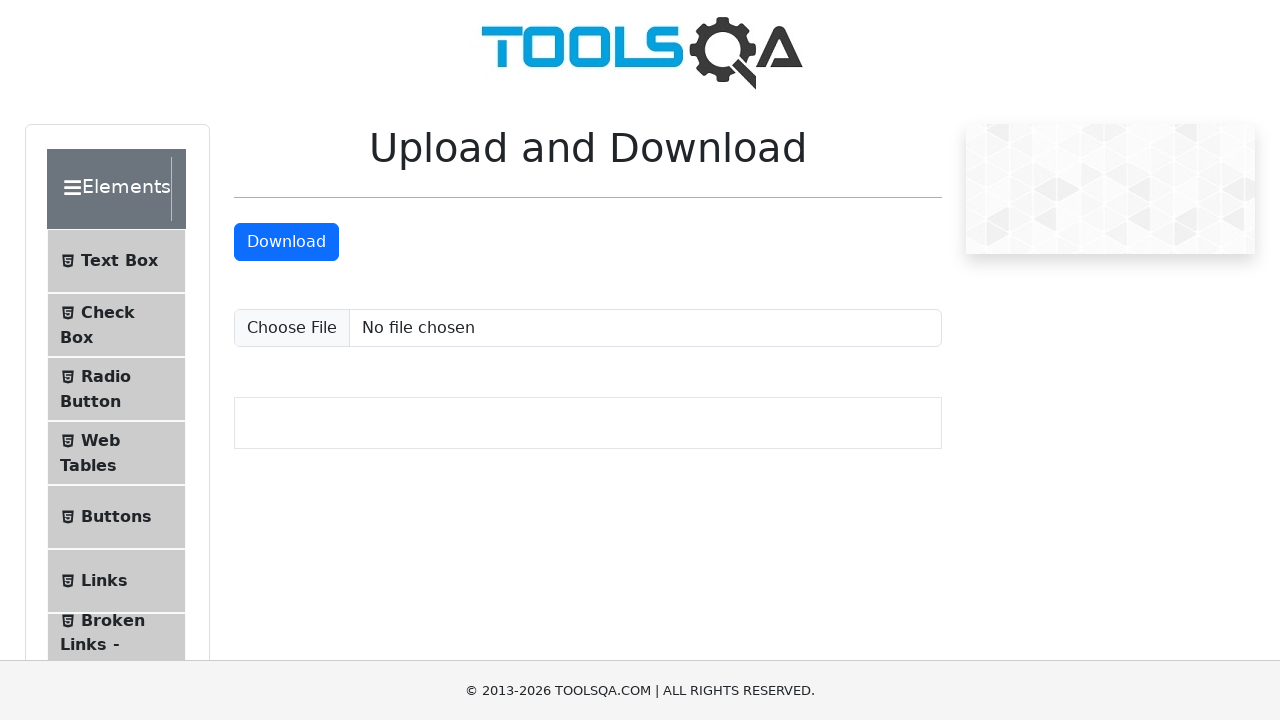

Created temporary text file for upload test
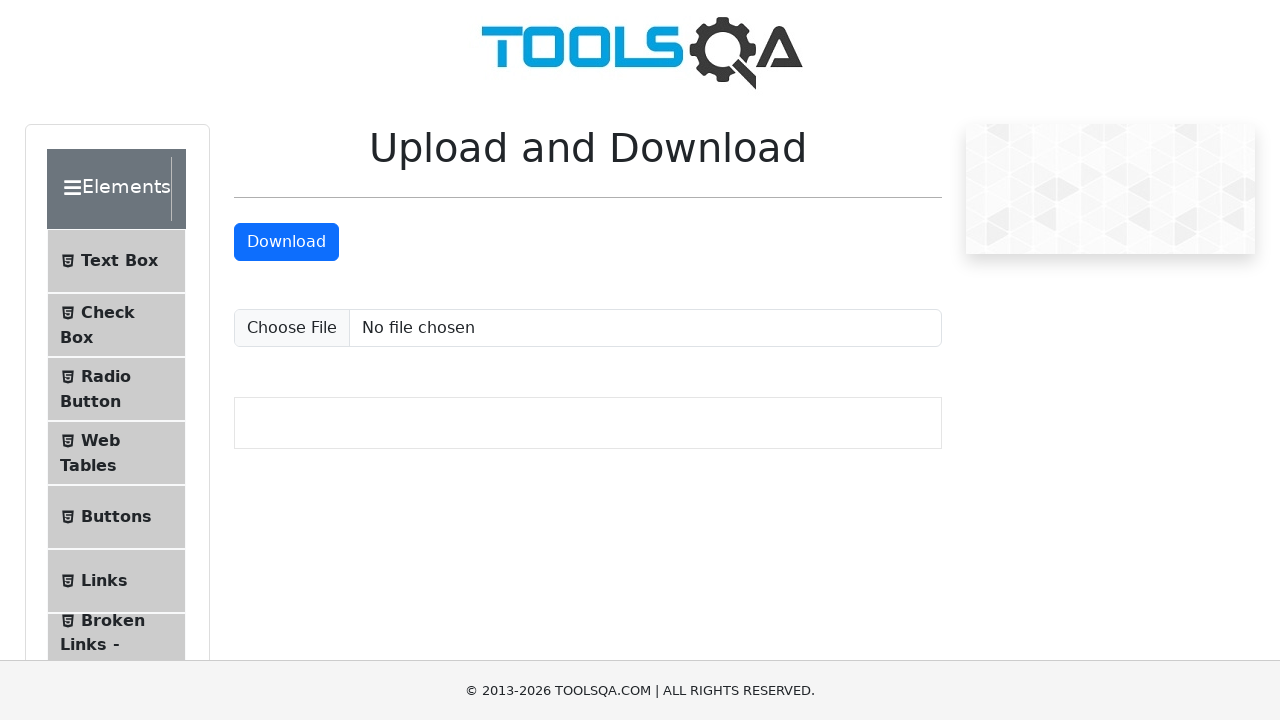

Uploaded text file via file input field
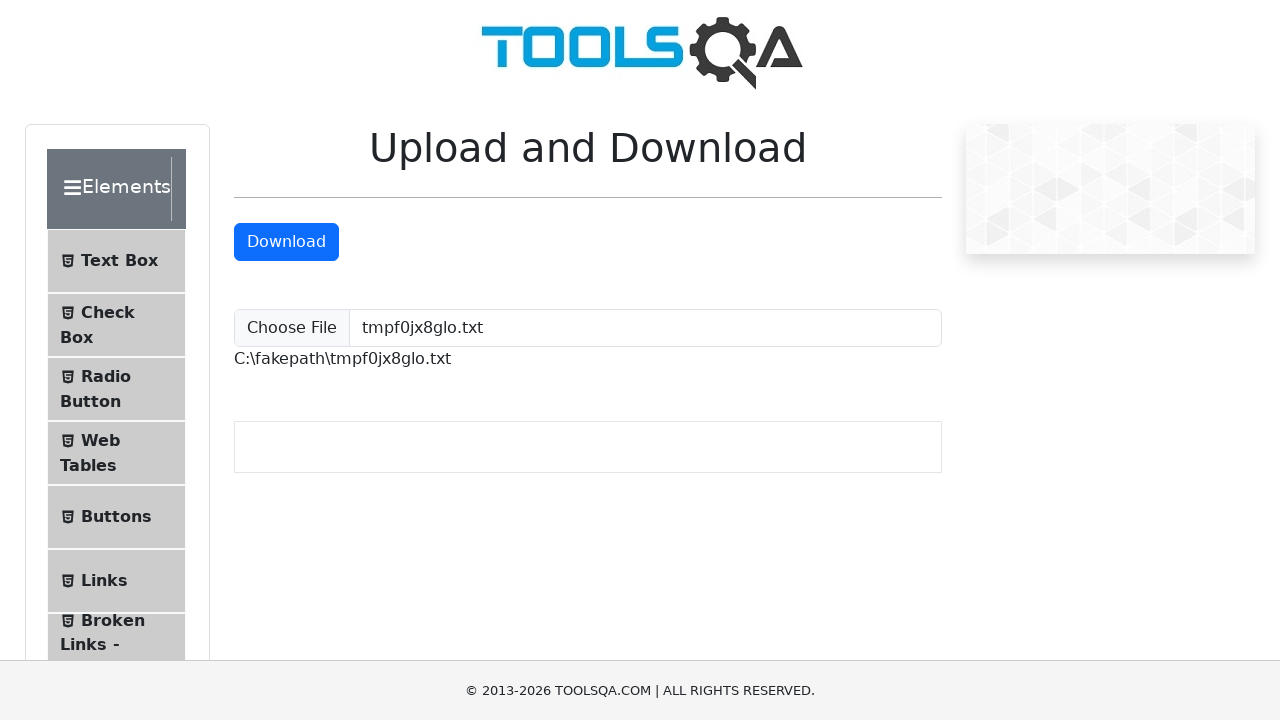

Clicked download button to download sample file at (286, 242) on #downloadButton
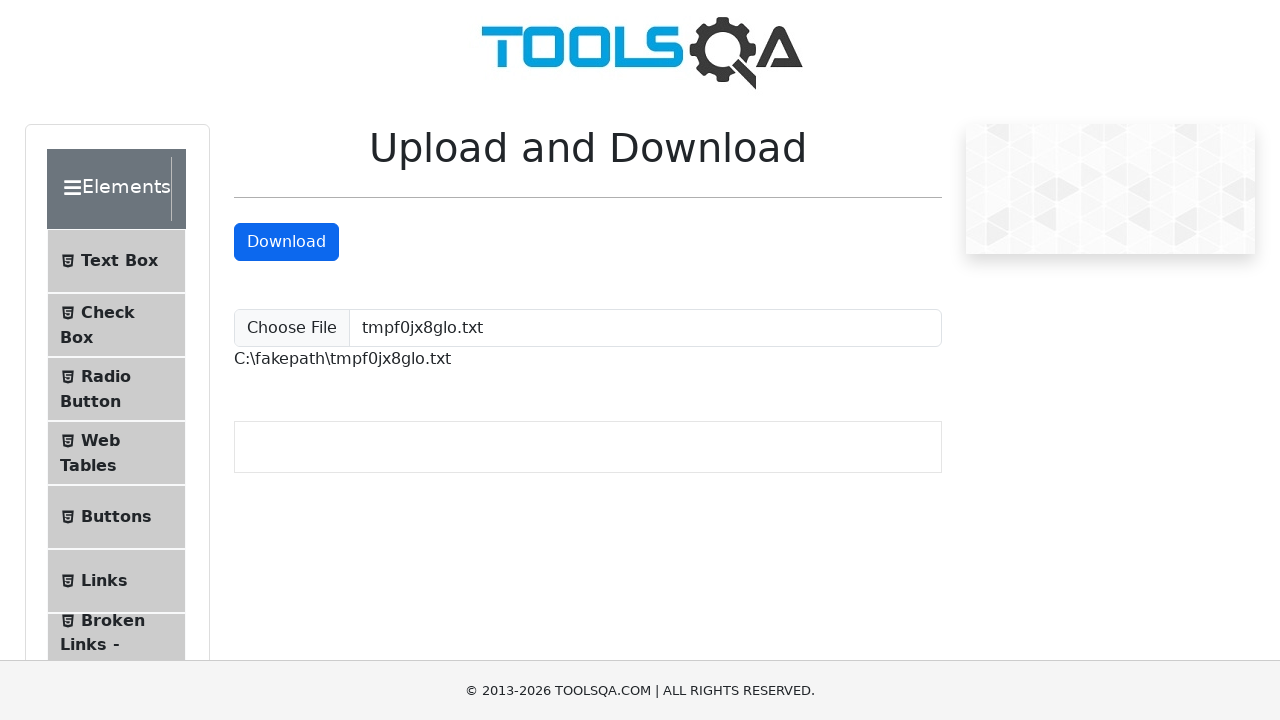

Cleaned up temporary file from system
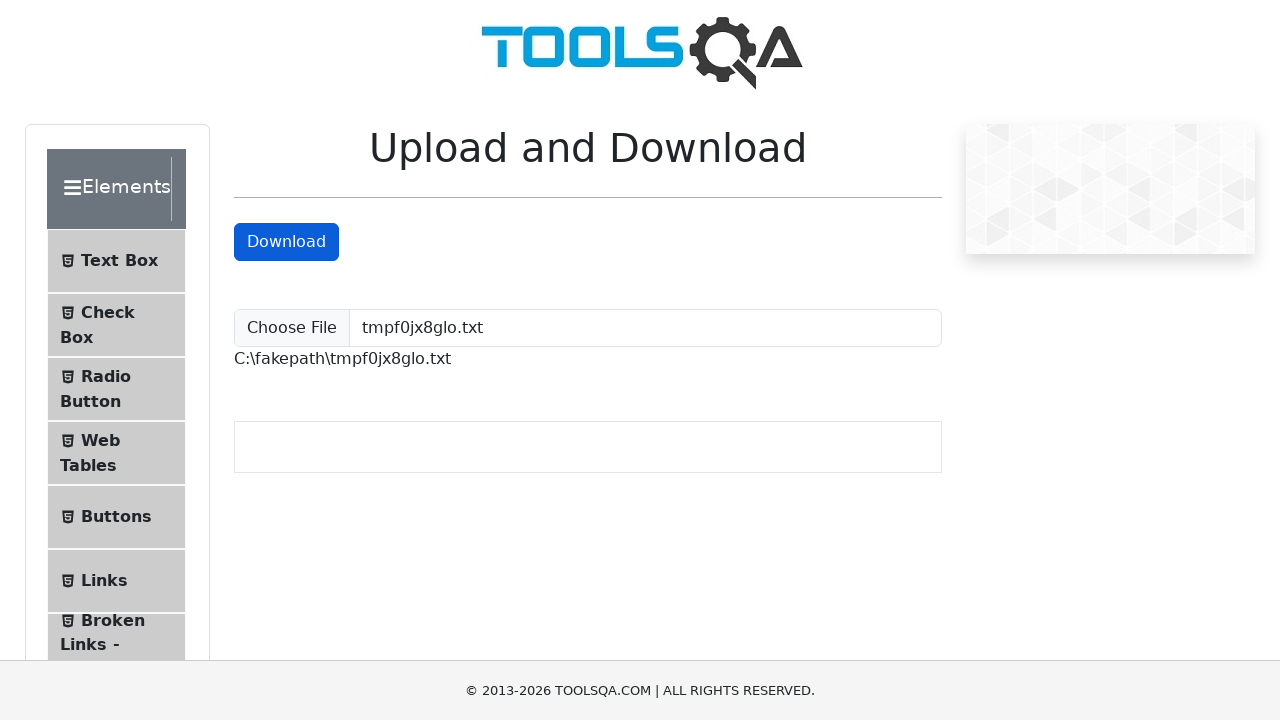

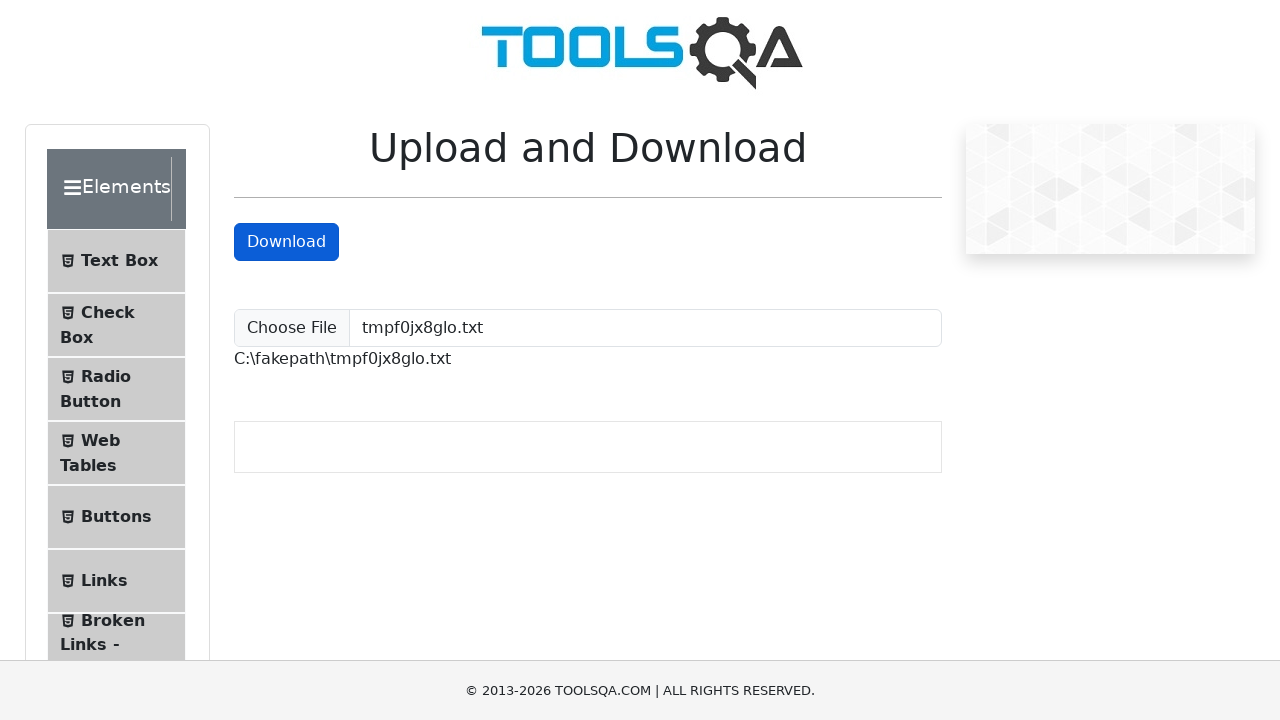